Navigates to an iFood restaurant page and verifies that the menu sections and product listings are loaded and visible.

Starting URL: https://www.ifood.com.br/delivery/rio-de-janeiro-rj/cumbuca-catete/e2c3f587-3c83-4ea7-8418-a4b693caaaa4

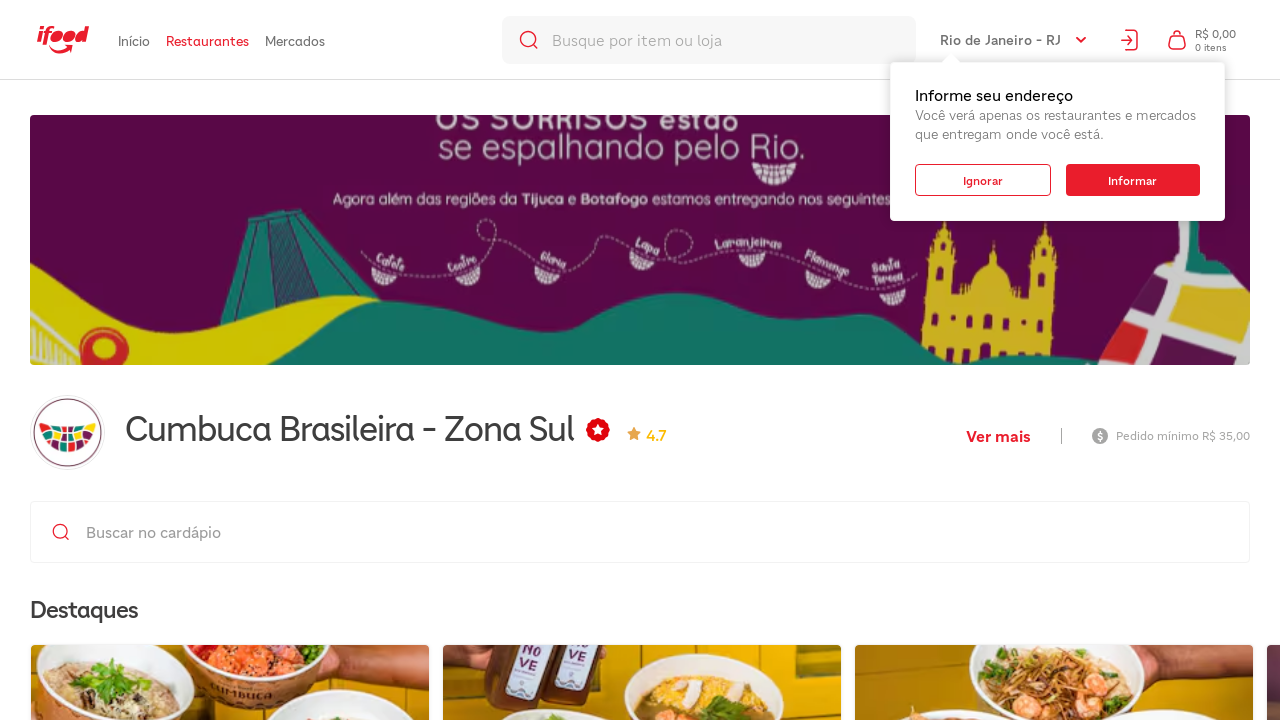

Waited for restaurant menu sections to load
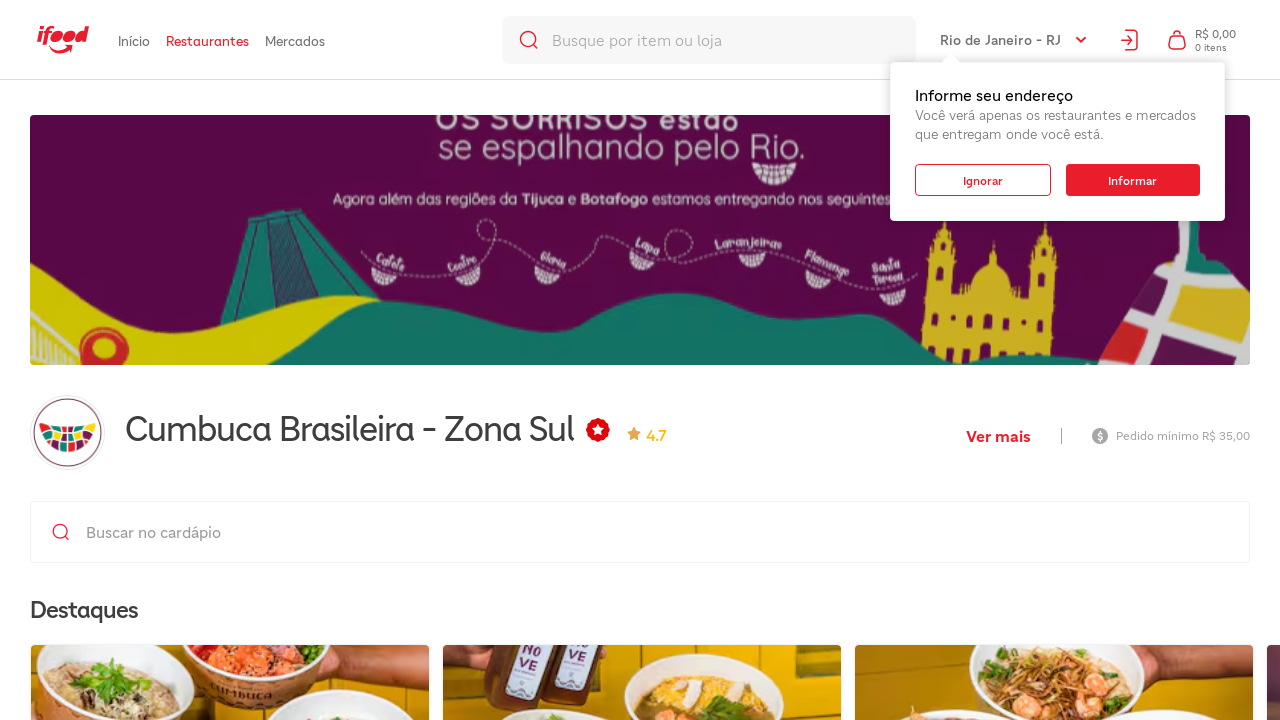

Located all menu section elements
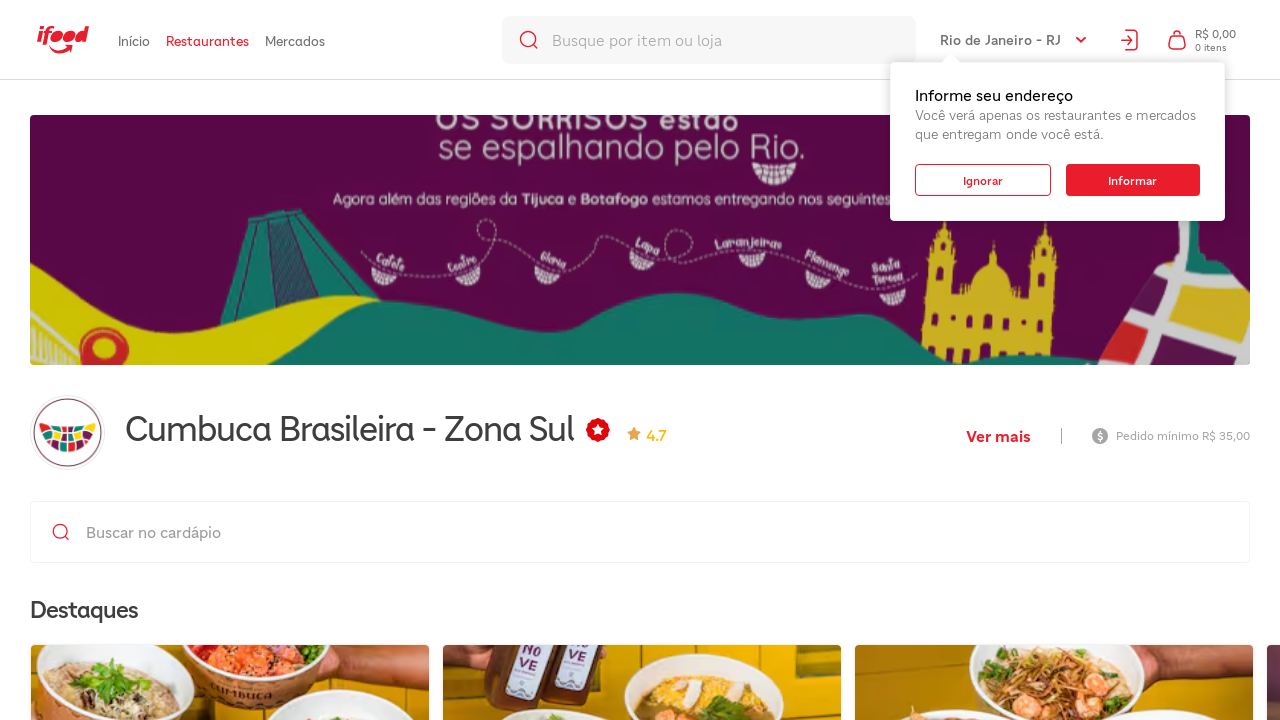

Verified first menu section is loaded and visible
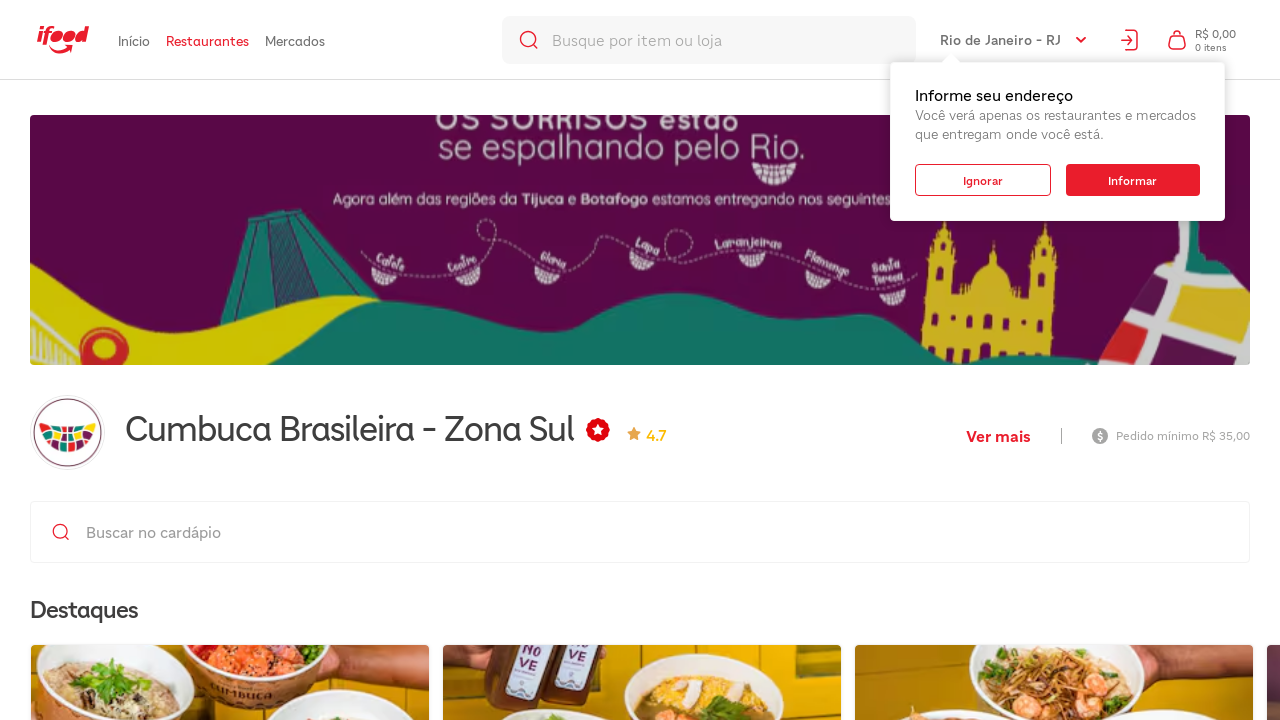

Verified product cards are loaded and visible
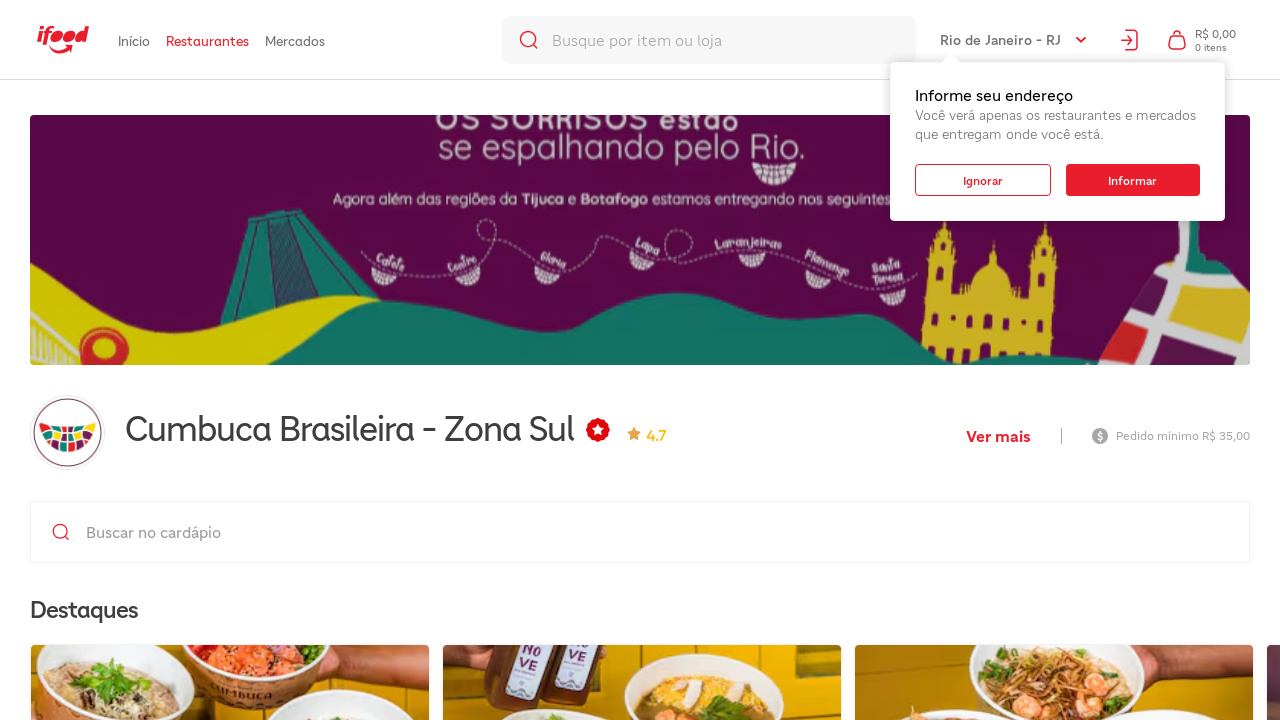

Verified product description elements are present
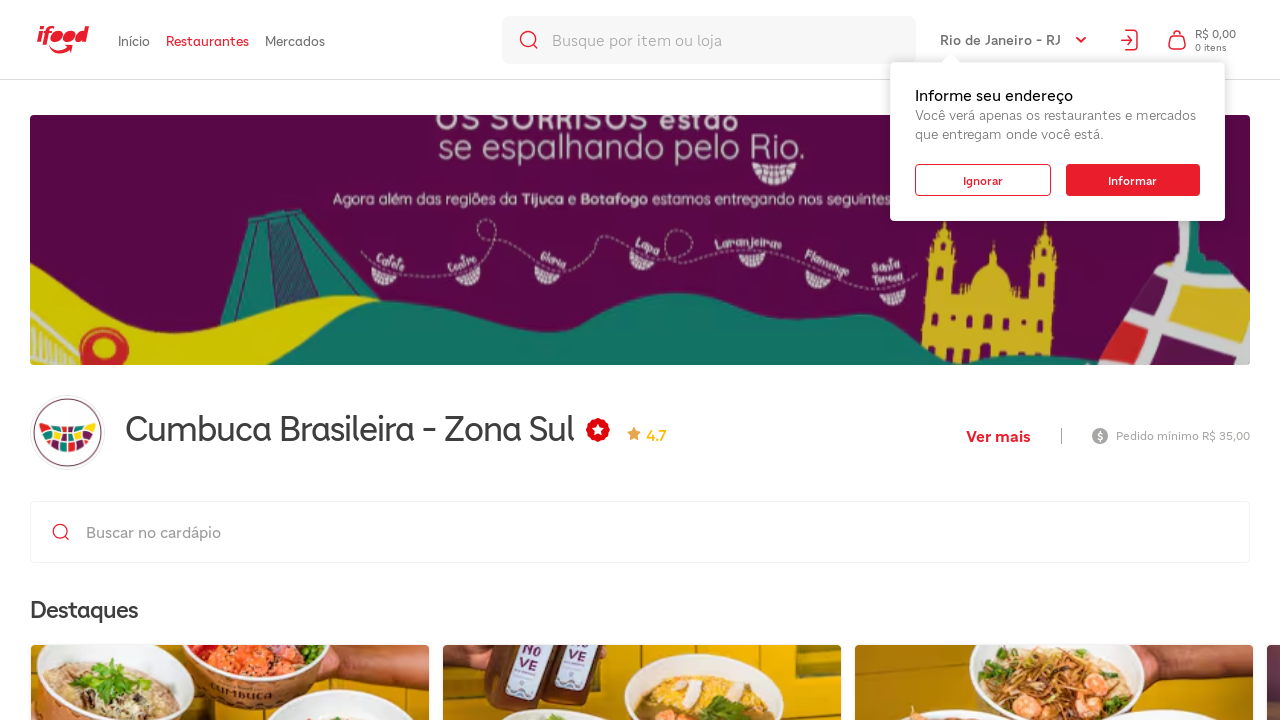

Verified product price elements are present
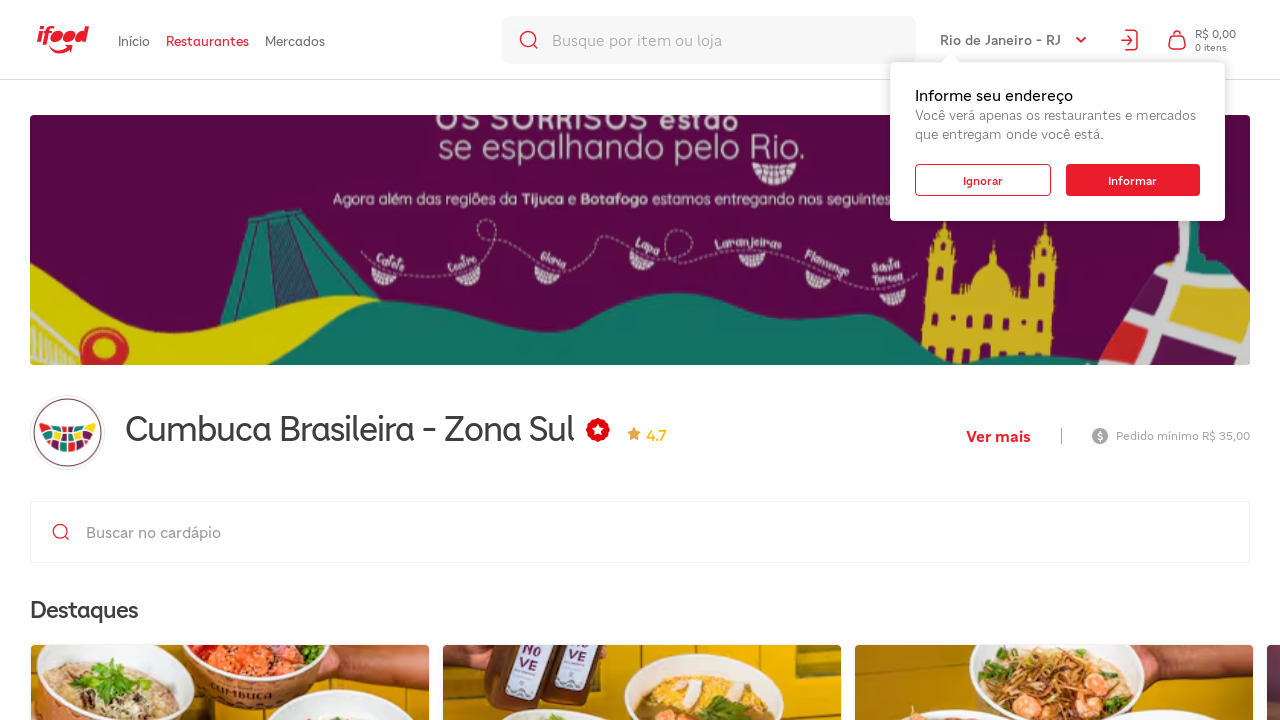

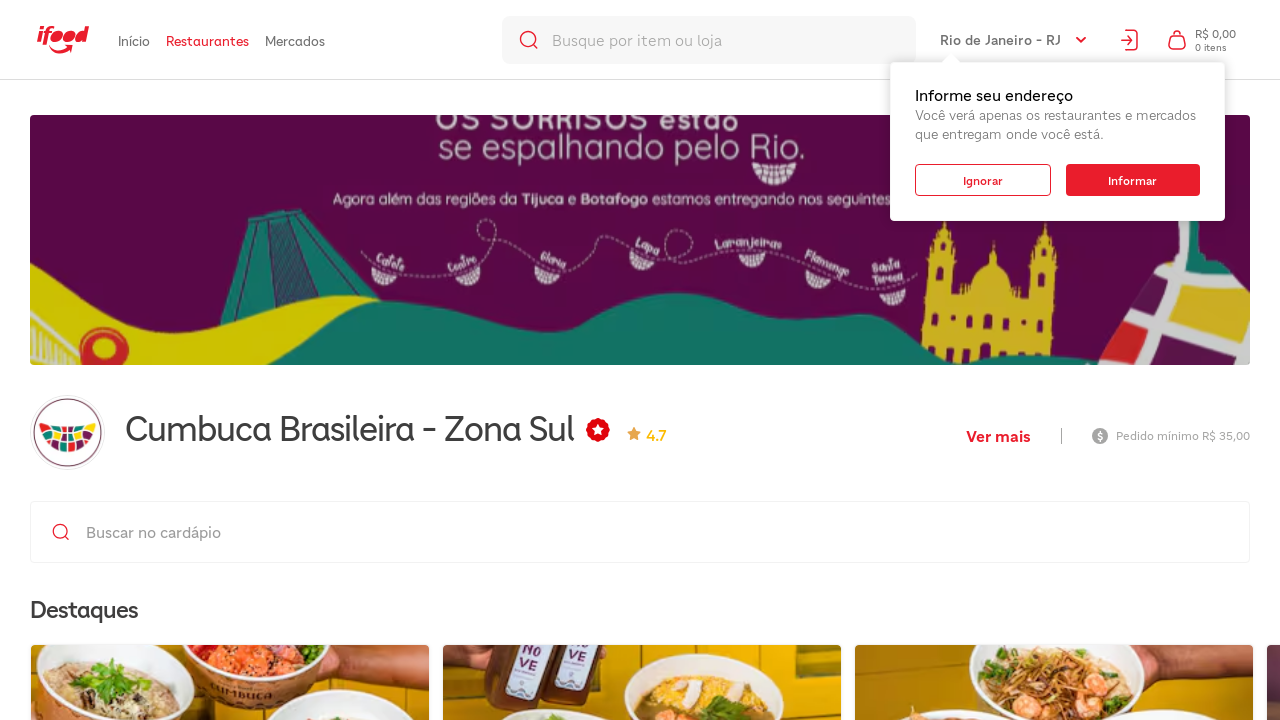